Tests a simple form submission by filling in personal information fields (first name, last name, email, number, message), submitting the form, and handling the alert confirmation

Starting URL: https://v1.training-support.net/selenium/simple-form

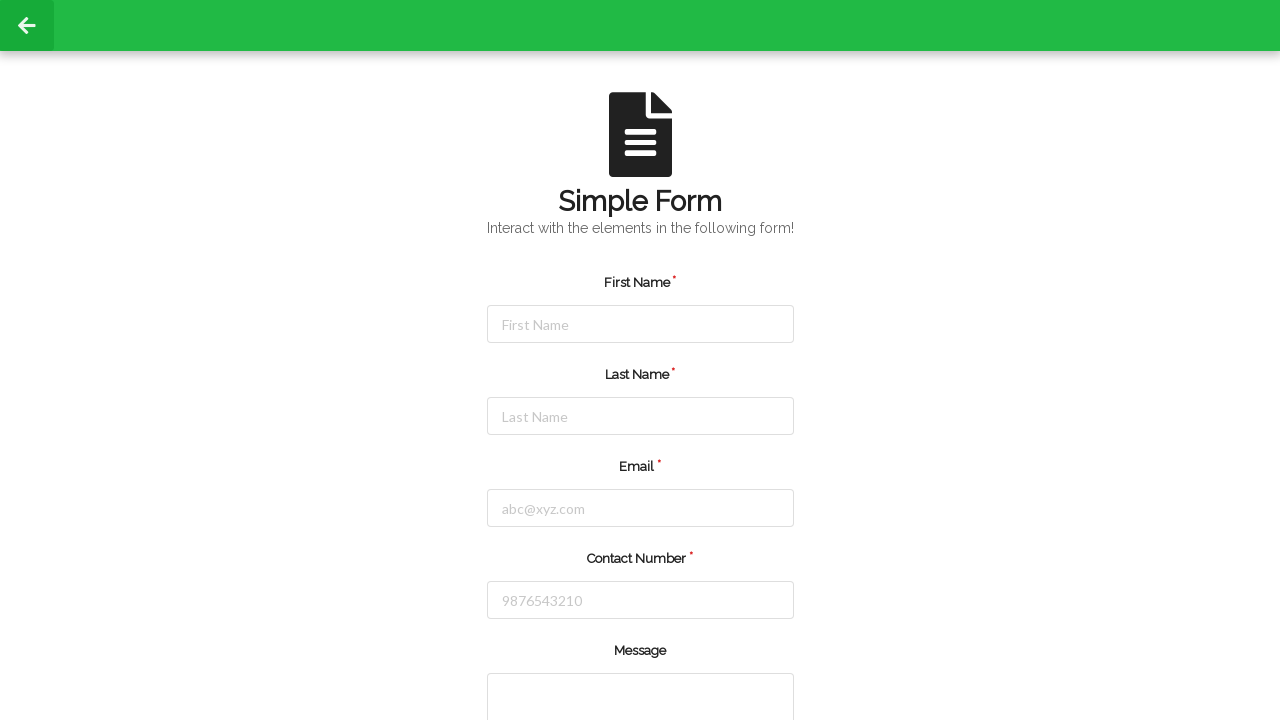

Filled first name field with 'John' on #firstName
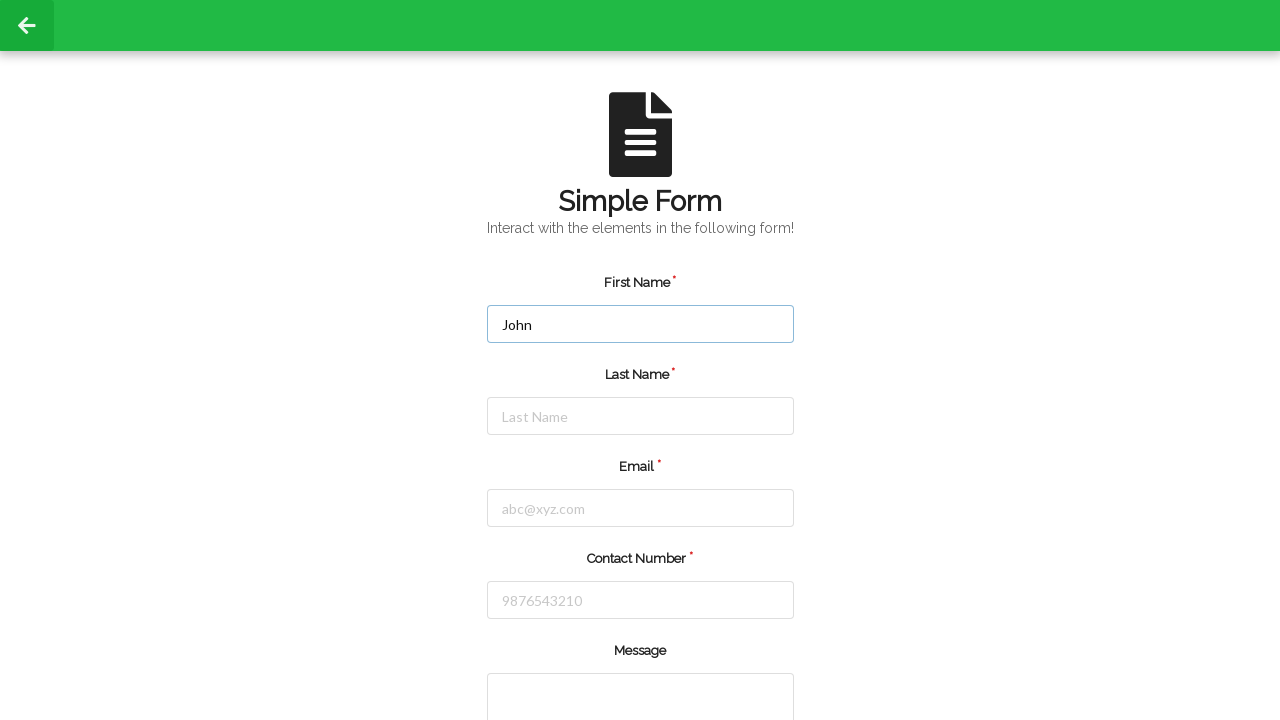

Filled last name field with 'Smith' on #lastName
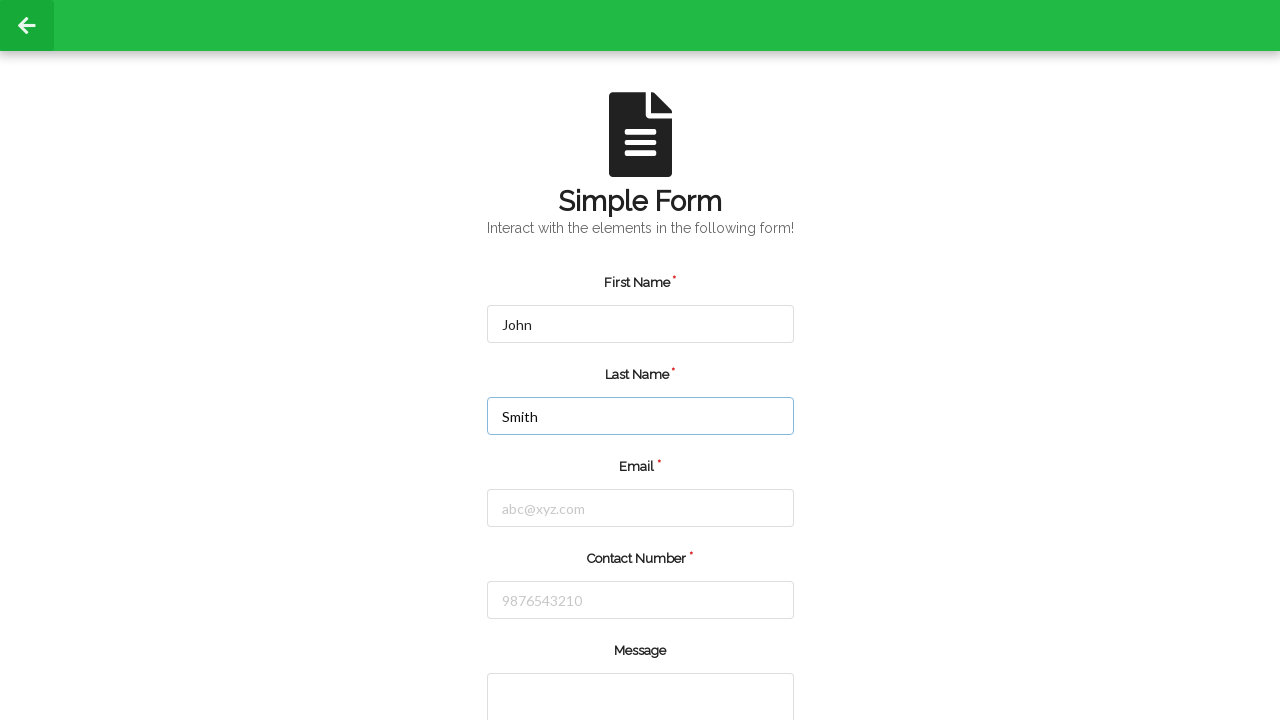

Filled email field with 'john.smith@example.com' on #email
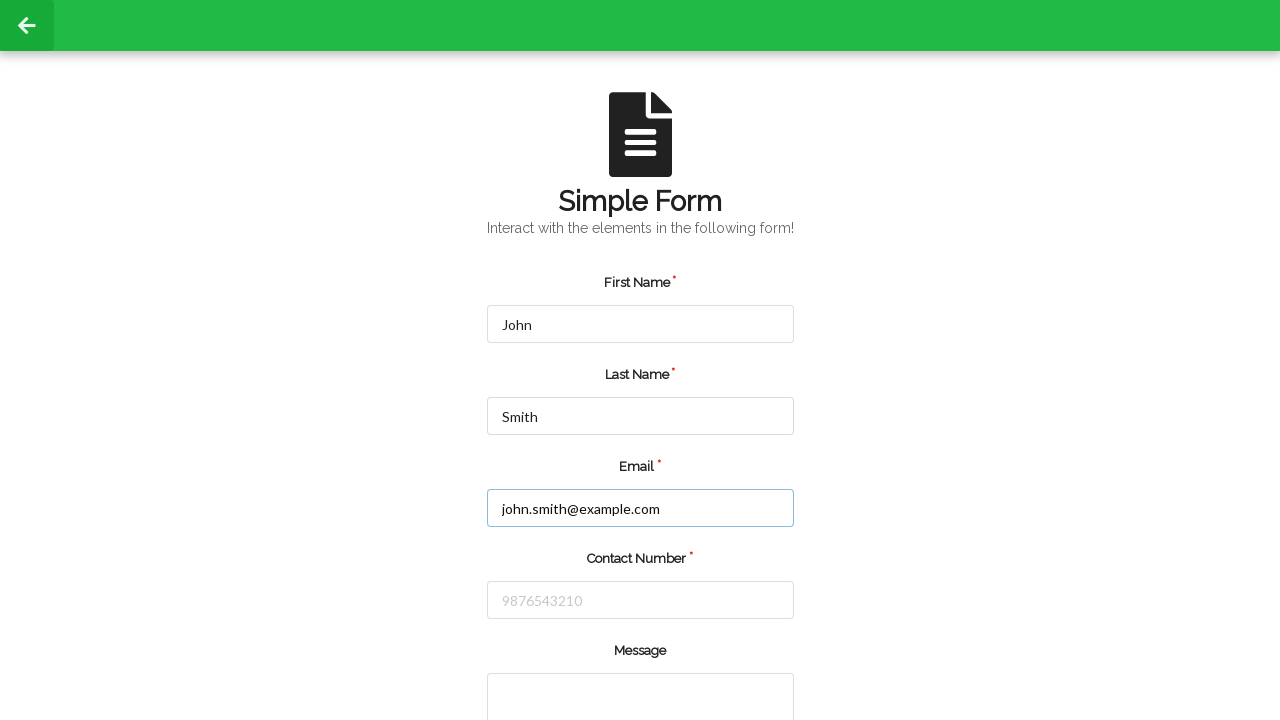

Filled number field with '5551234567' on #number
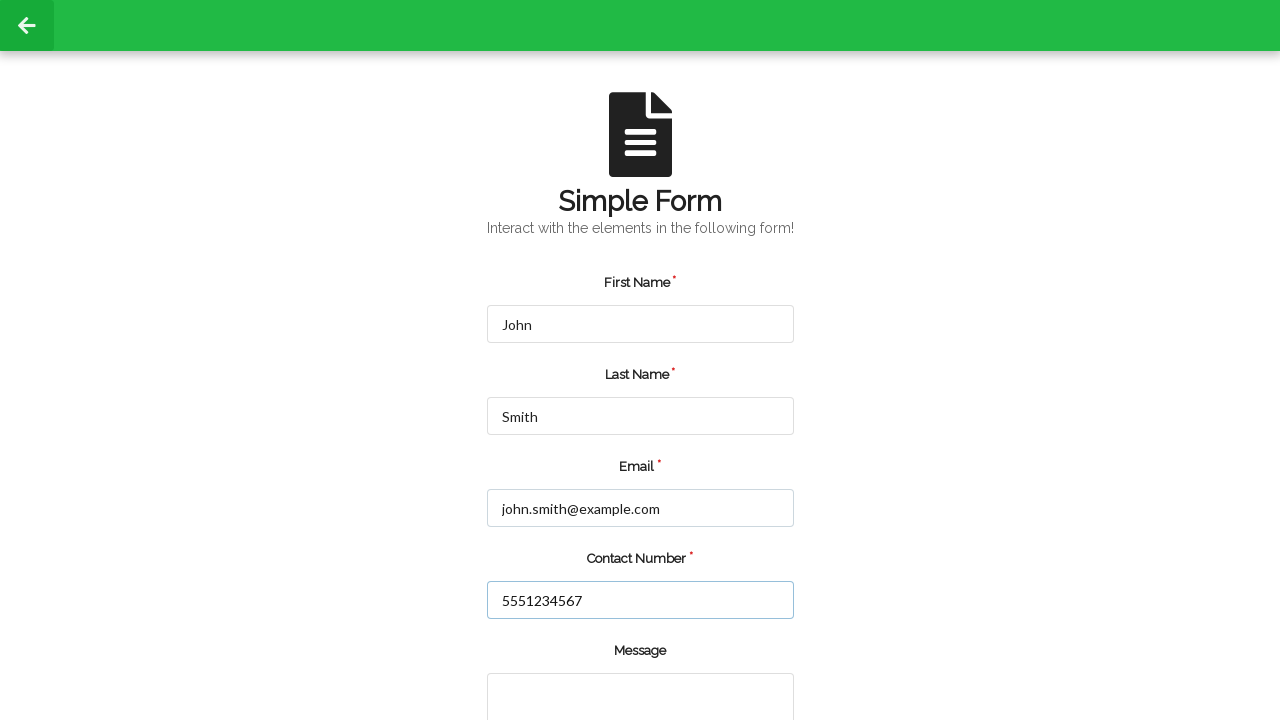

Filled message textarea with test message on textarea
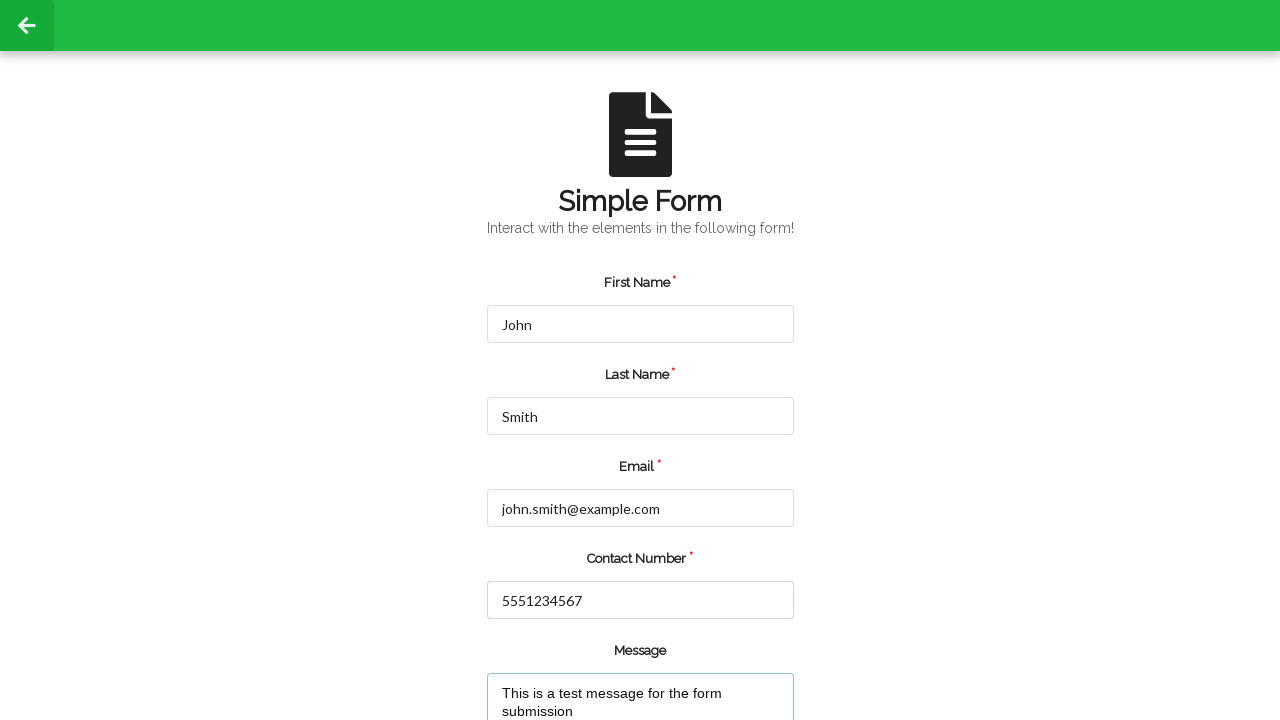

Clicked submit button to submit the form at (558, 660) on input[type='submit']
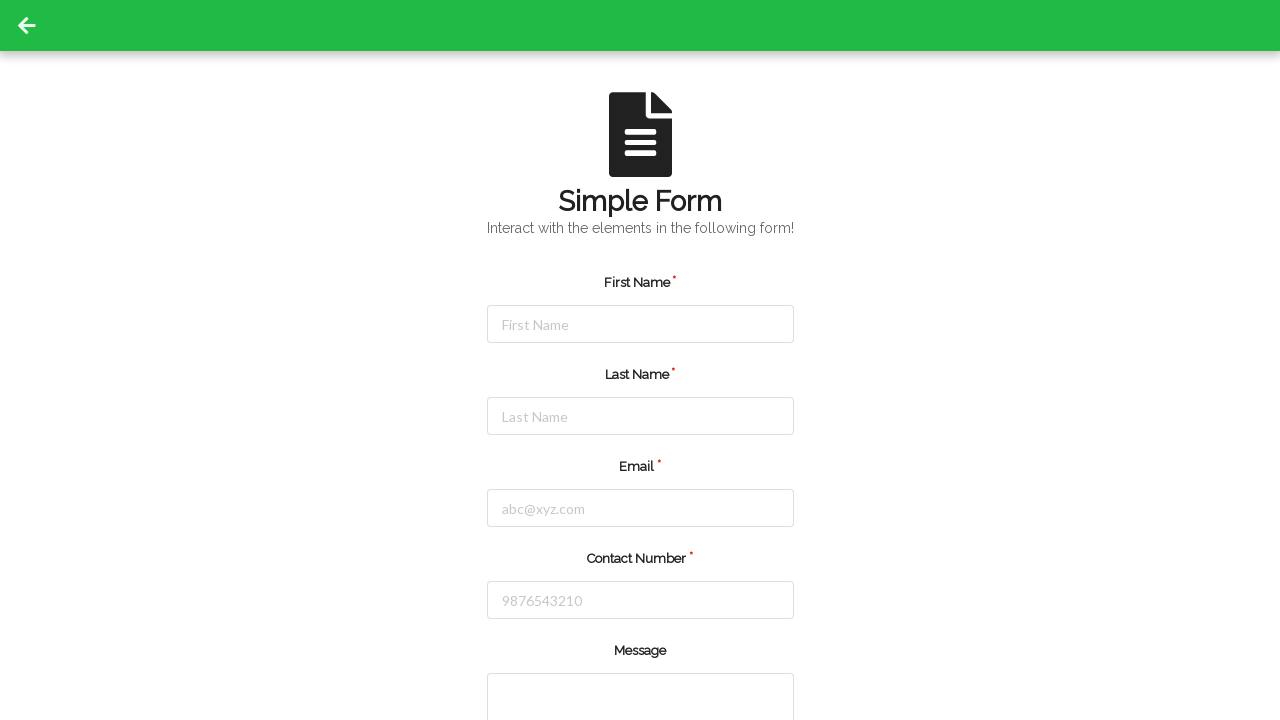

Set up alert dialog handler to accept confirmation
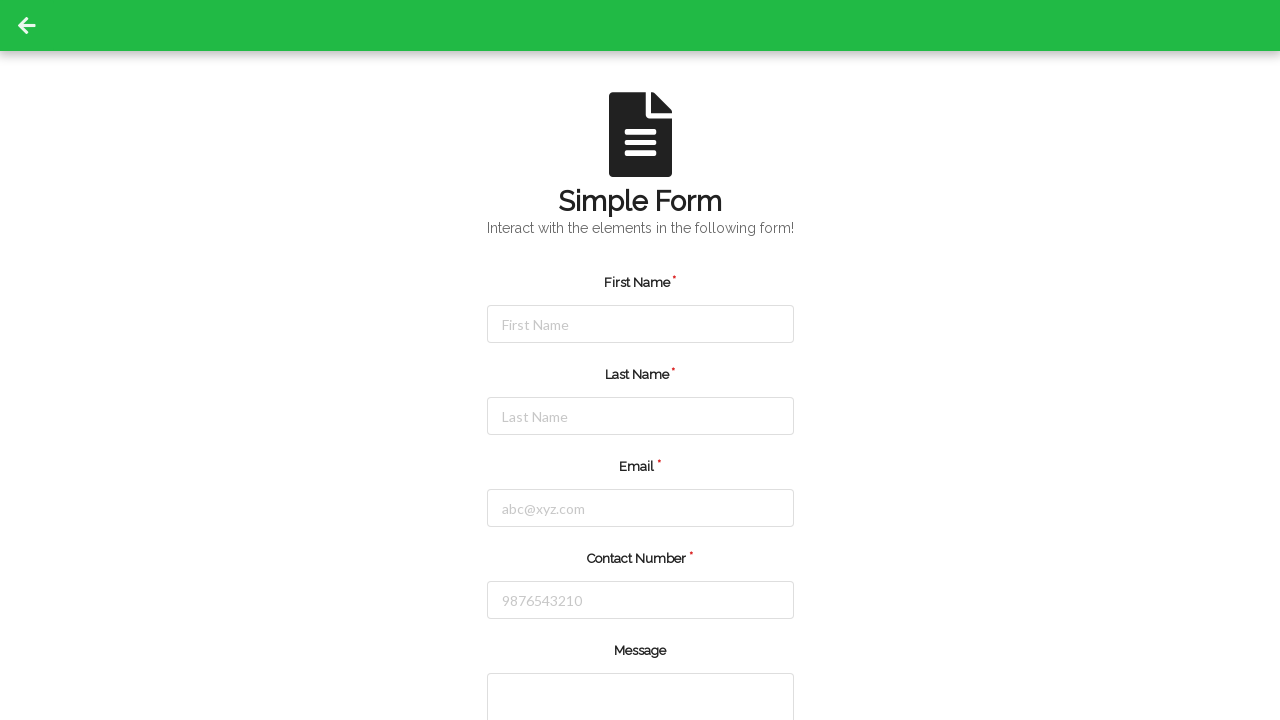

Clicked clear button to reset the form at (720, 660) on xpath=//div[contains(@class, 'field')][last()]//div[2]
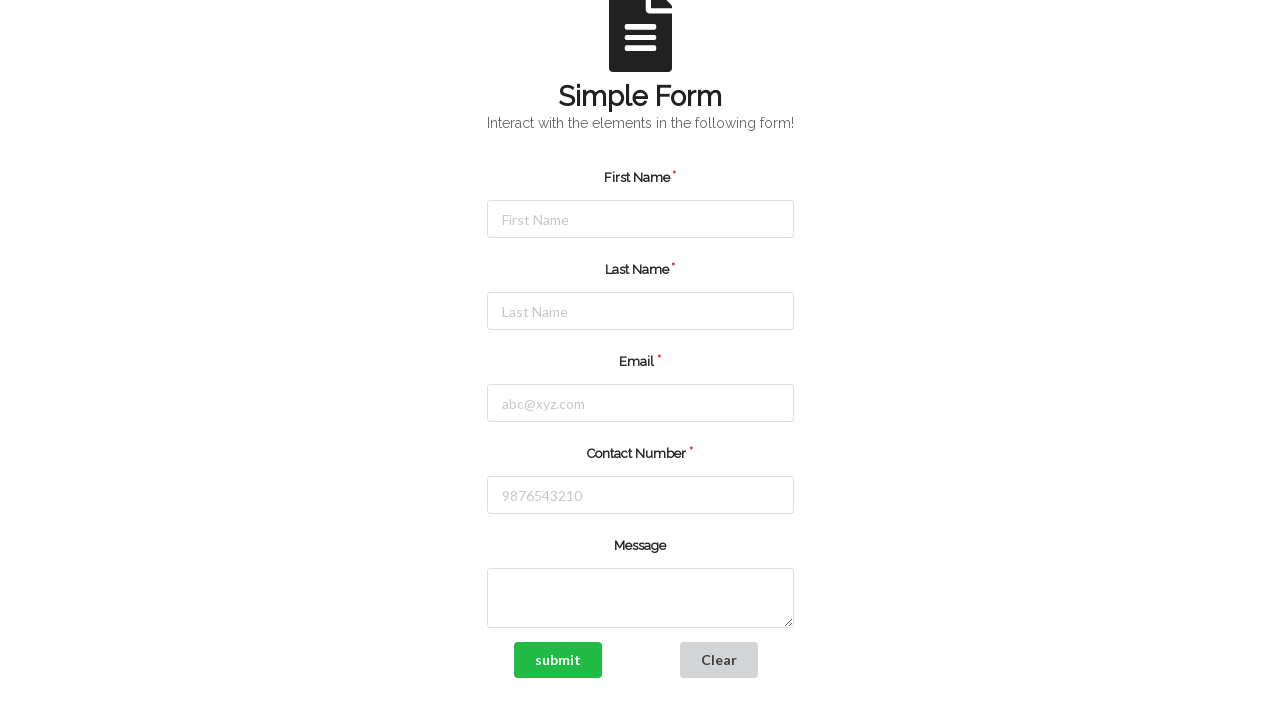

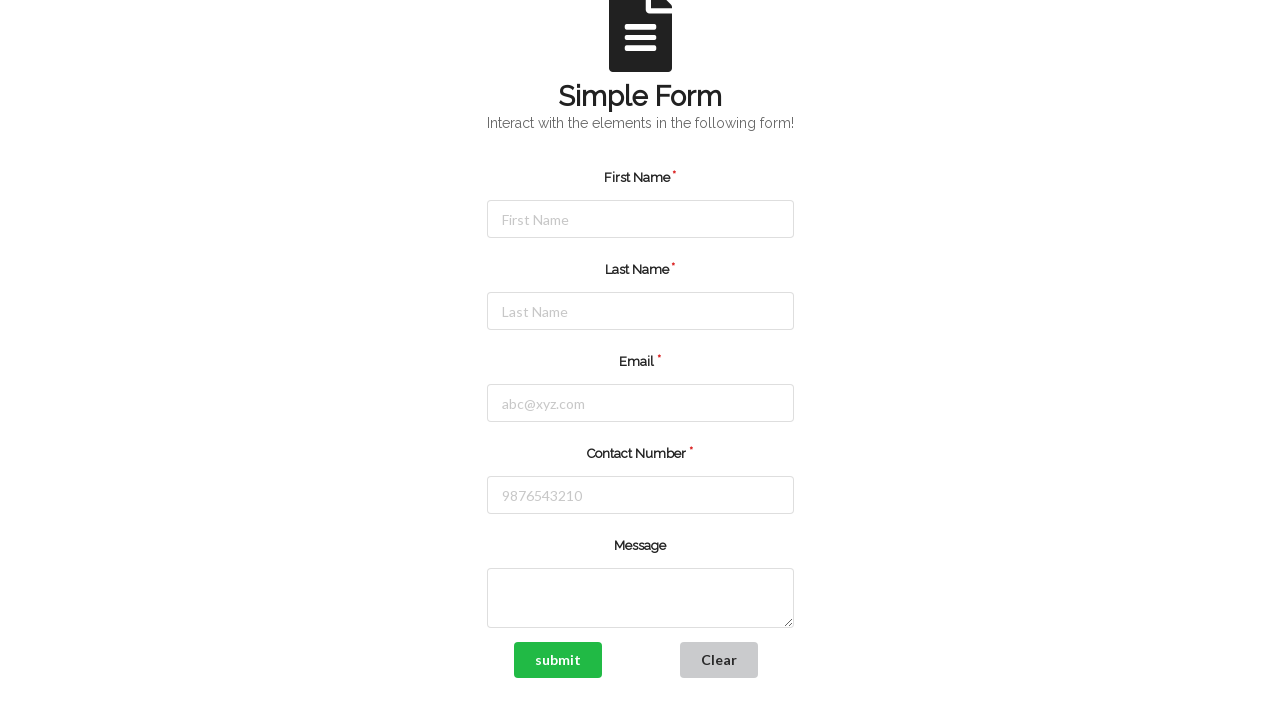